Tests checkbox interactions by clicking three checkboxes twice in a loop to toggle their states

Starting URL: https://formy-project.herokuapp.com/checkbox

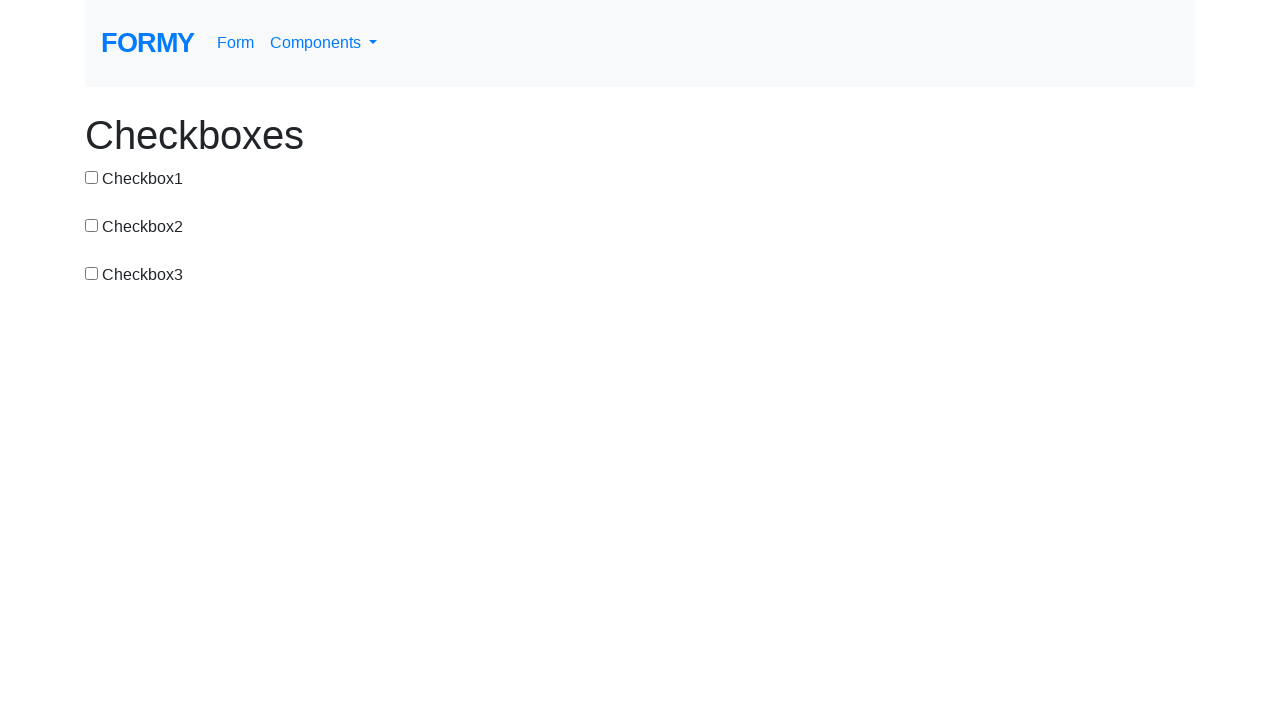

Clicked first checkbox to toggle its state at (92, 177) on #checkbox-1
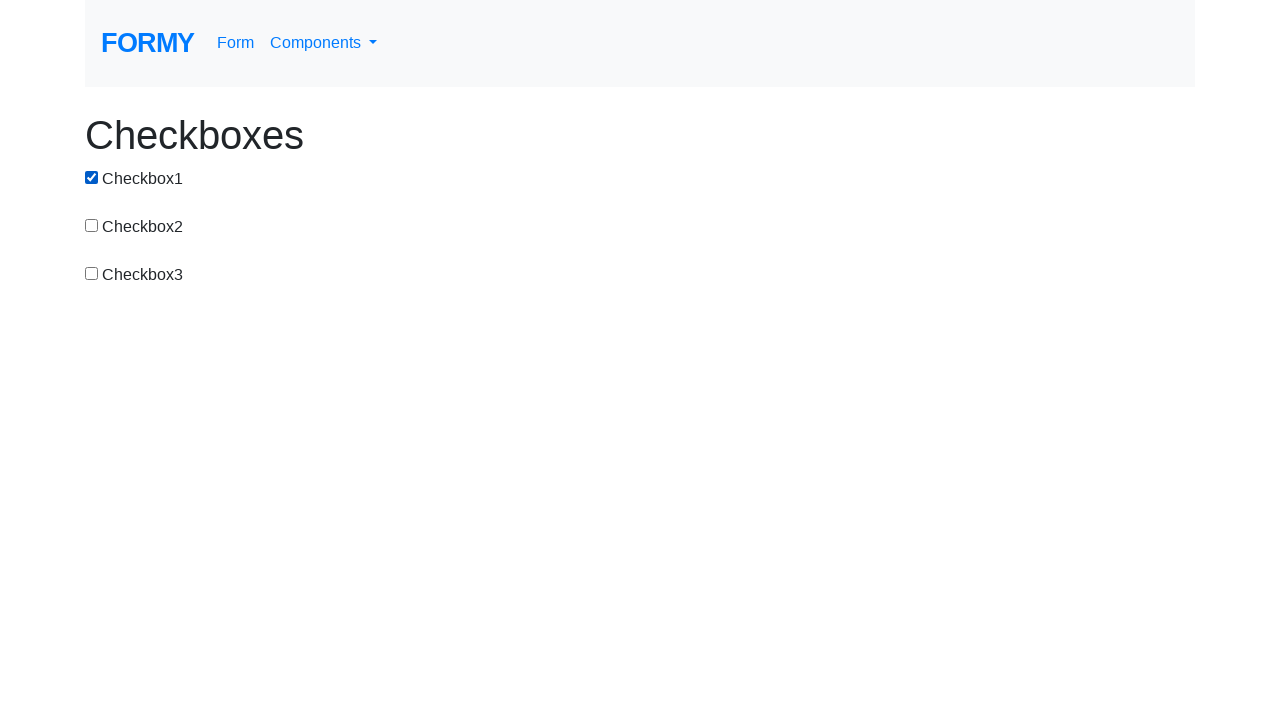

Clicked second checkbox to toggle its state at (92, 225) on #checkbox-2
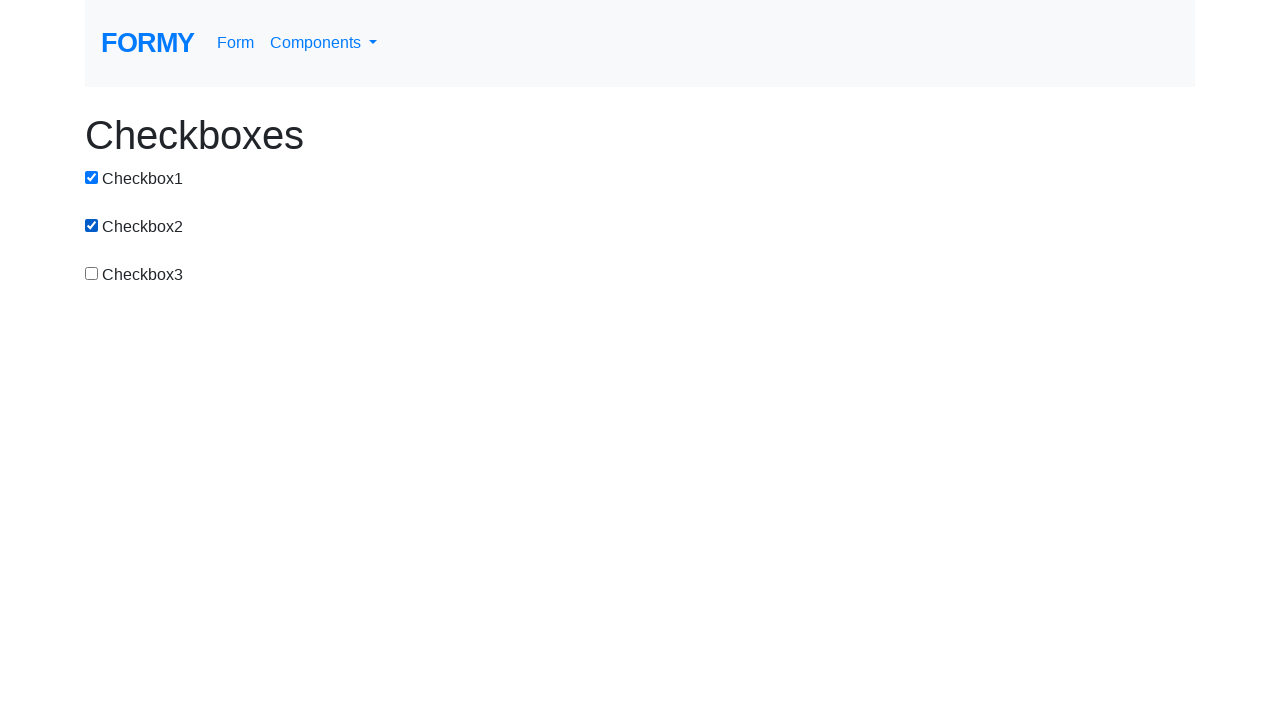

Clicked third checkbox to toggle its state at (92, 273) on #checkbox-3
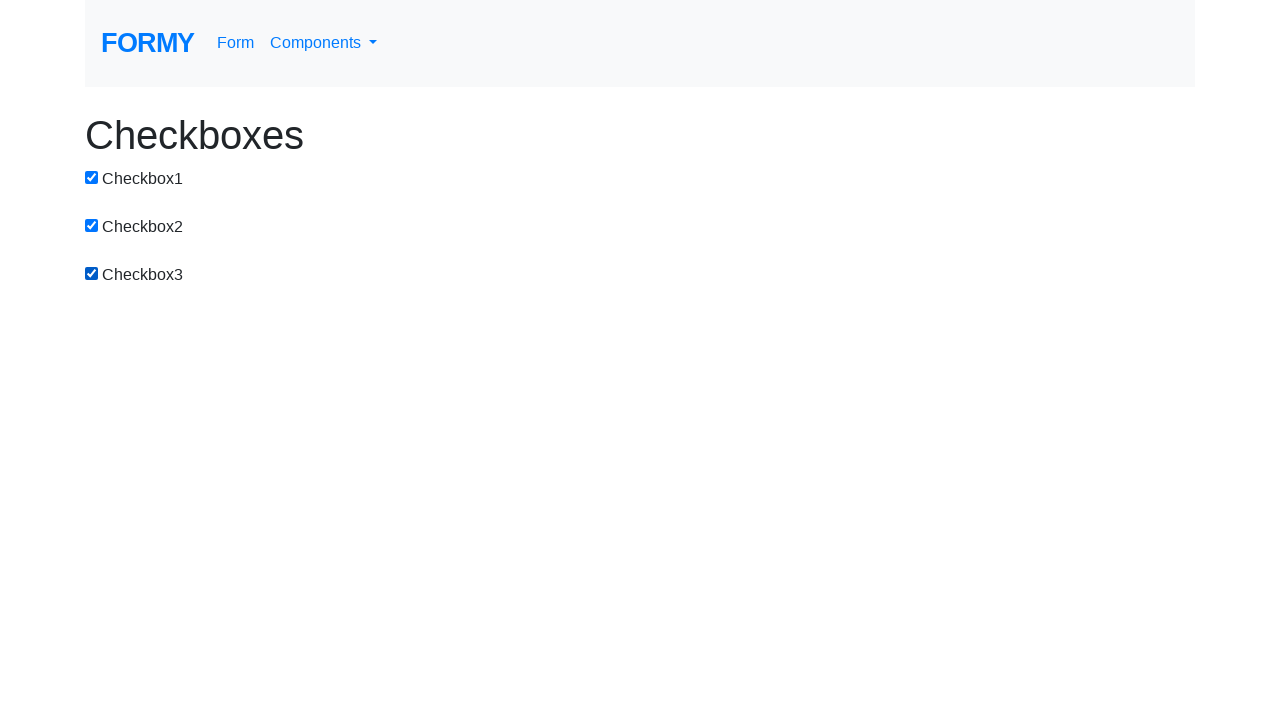

Clicked first checkbox to toggle its state at (92, 177) on #checkbox-1
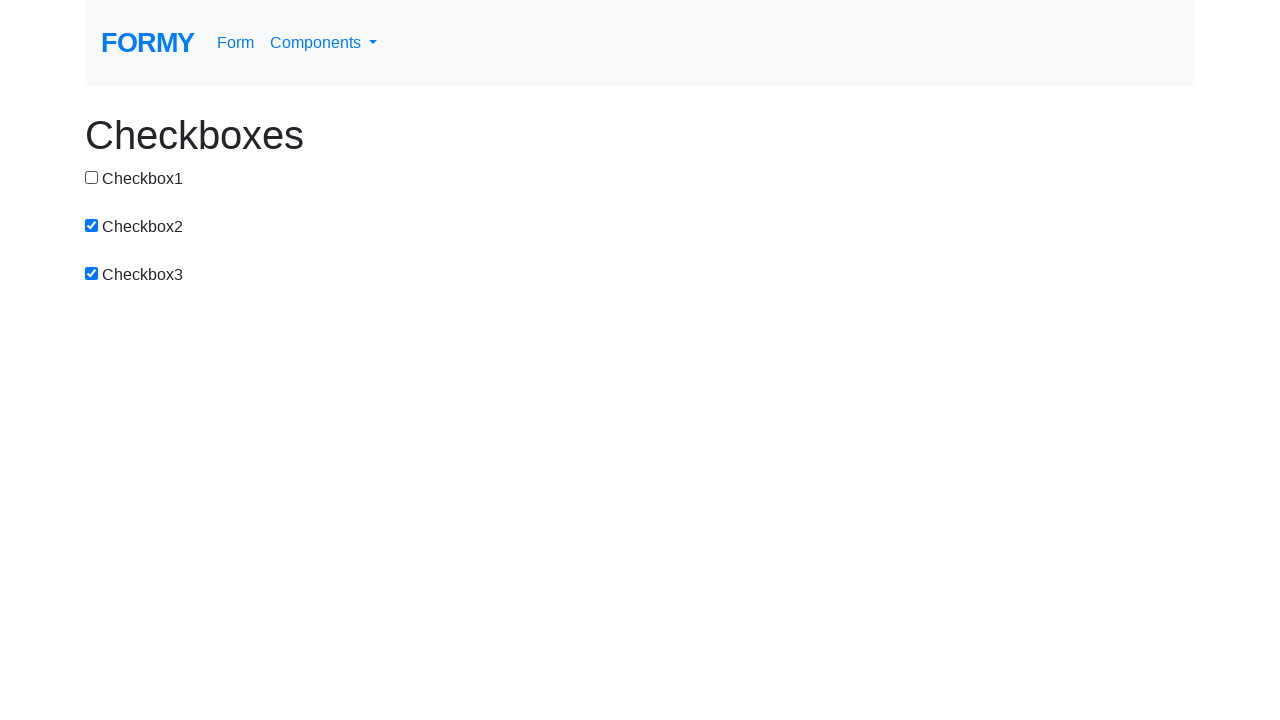

Clicked second checkbox to toggle its state at (92, 225) on #checkbox-2
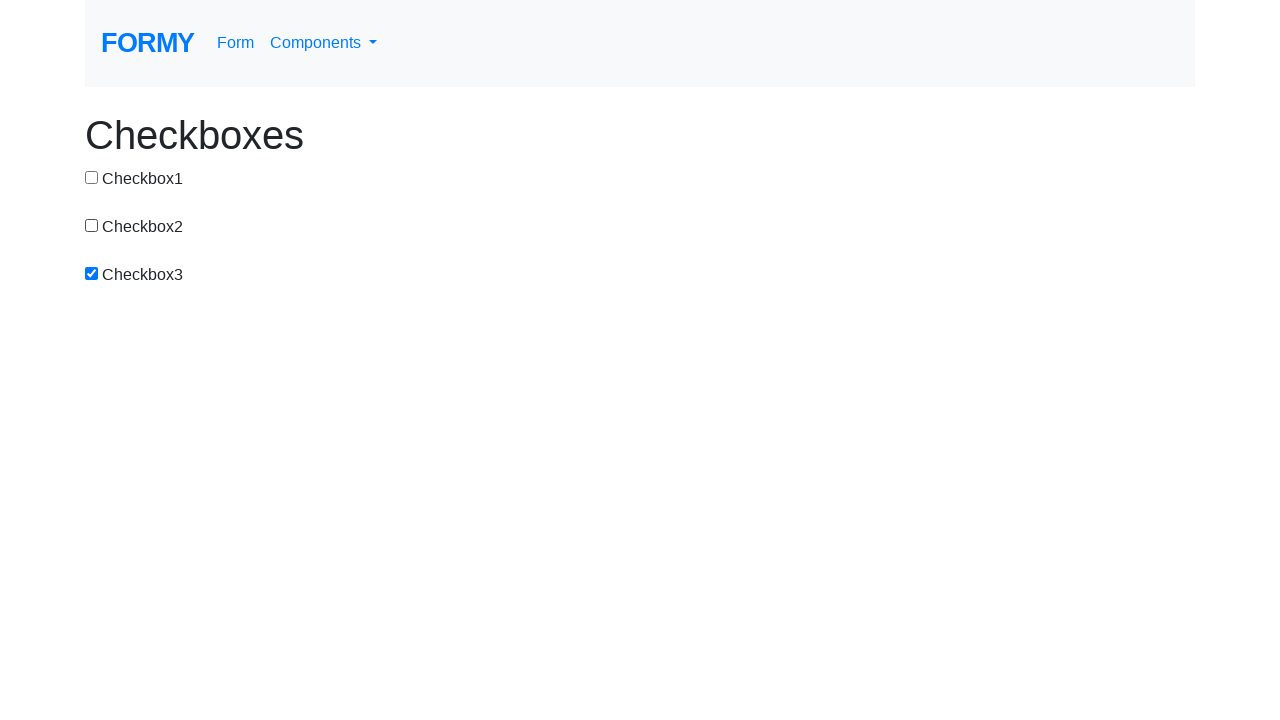

Clicked third checkbox to toggle its state at (92, 273) on #checkbox-3
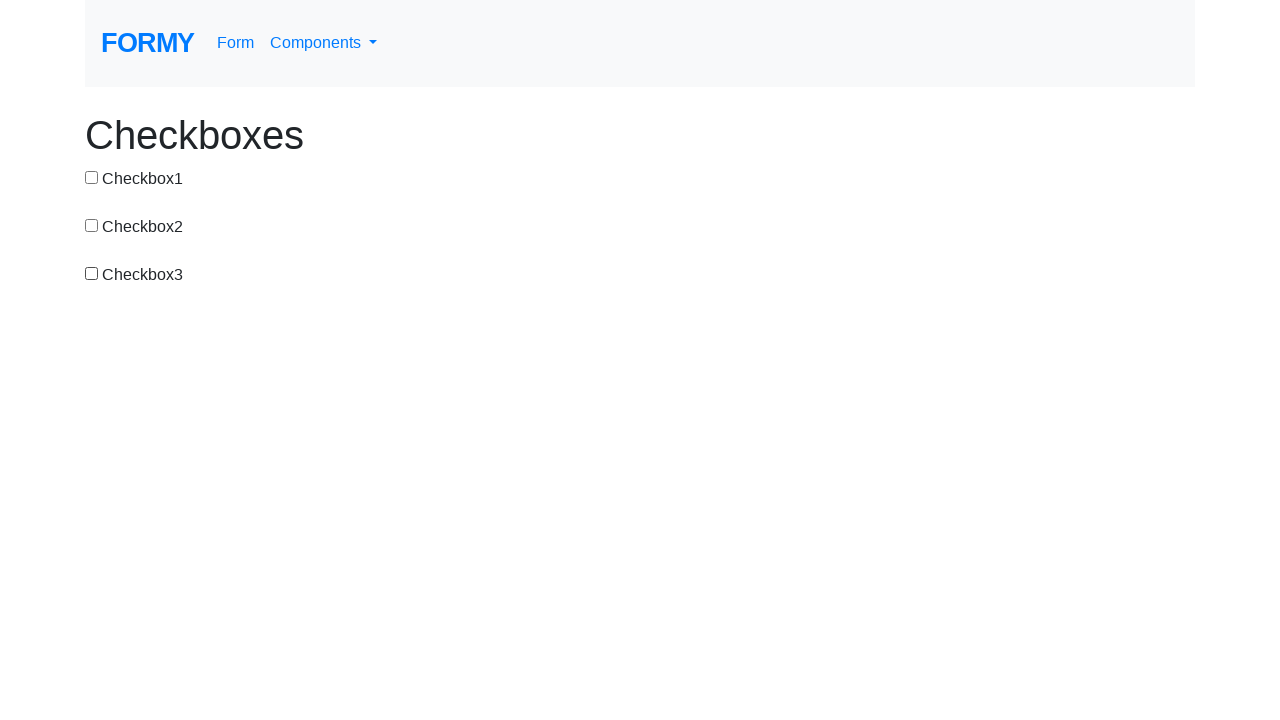

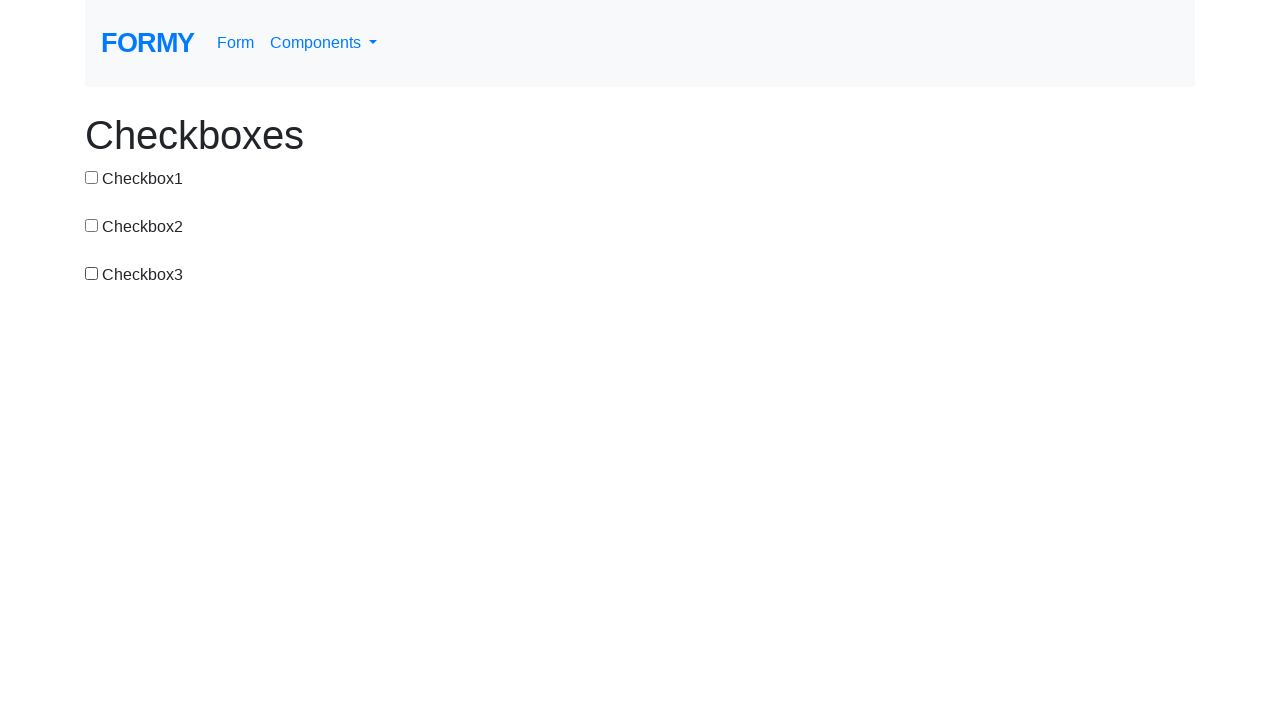